Tests multiple selection in a dropdown by selecting yellow, green, and red options

Starting URL: https://testautomationpractice.blogspot.com/

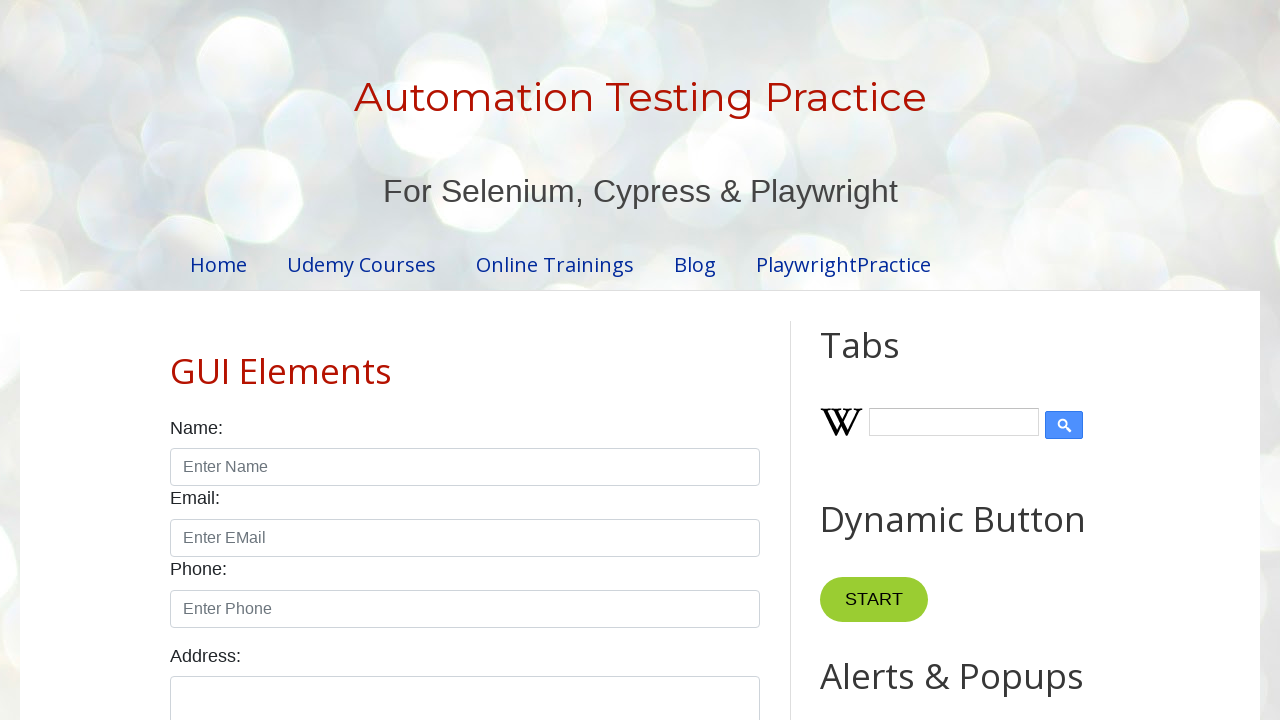

Retrieved all options from colors dropdown
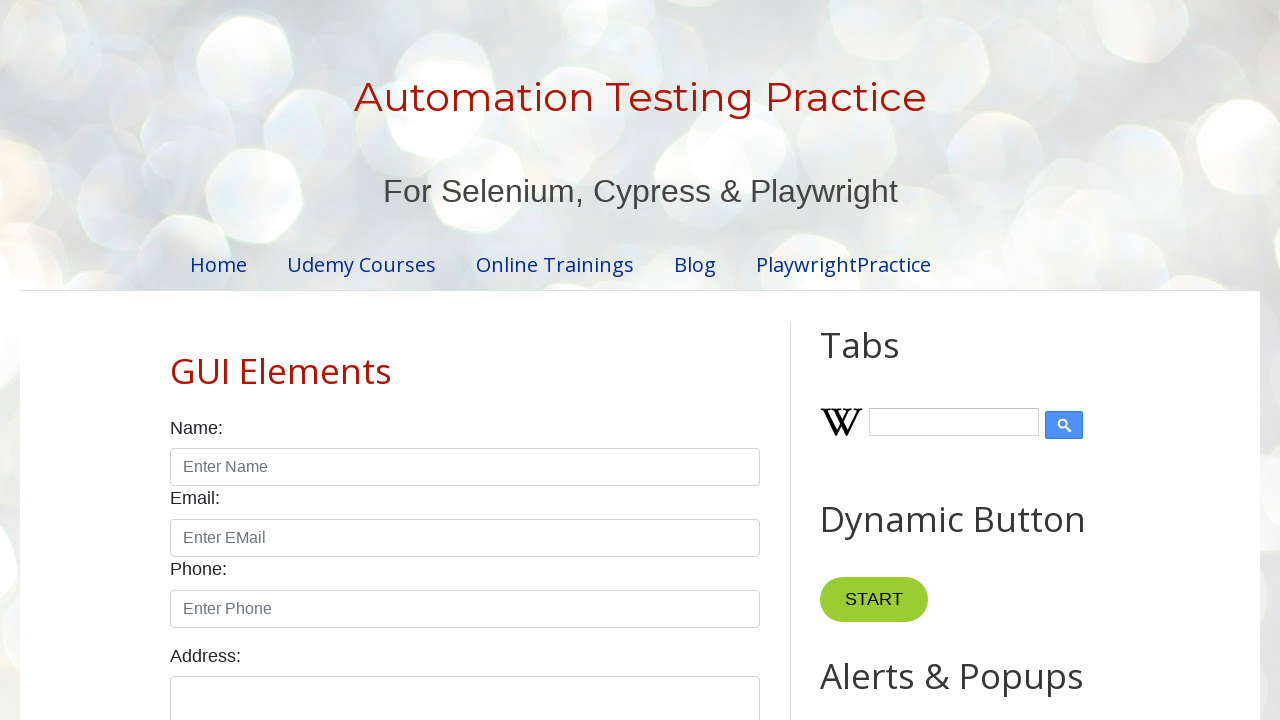

Retrieved text from dropdown option: 'Red'
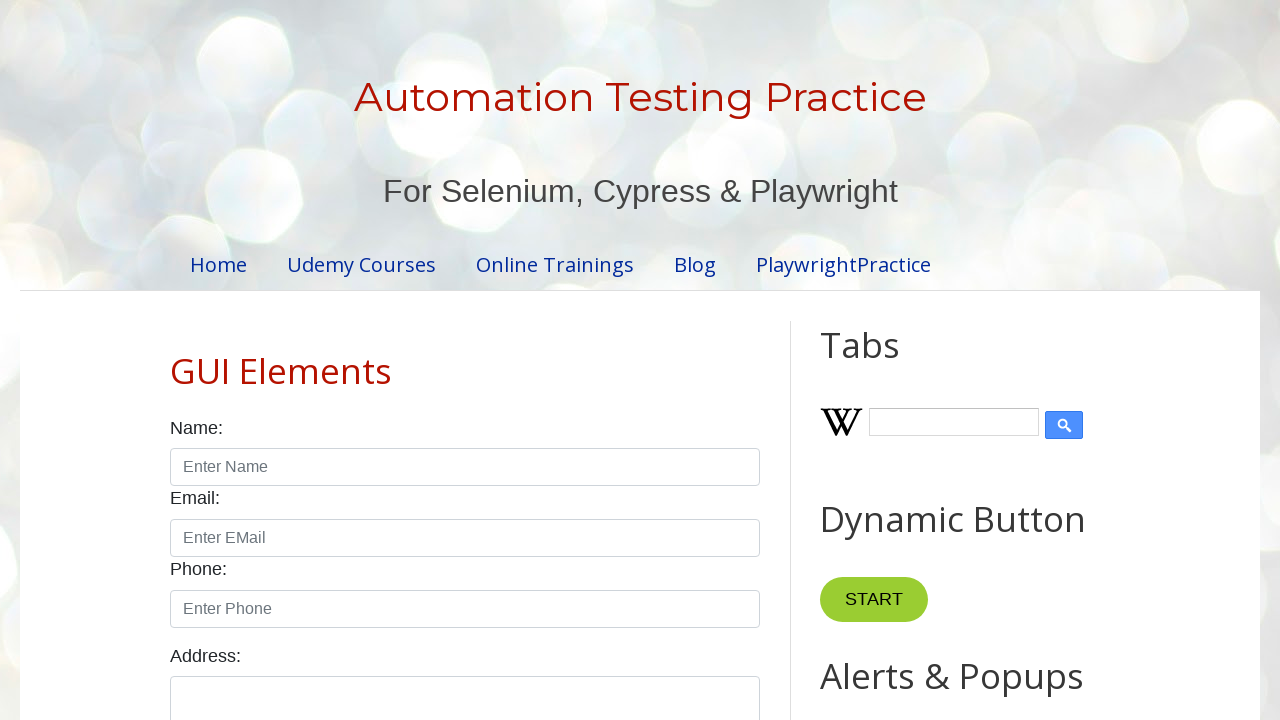

Selected 'Red' option from colors dropdown at (465, 361) on select#colors option >> nth=0
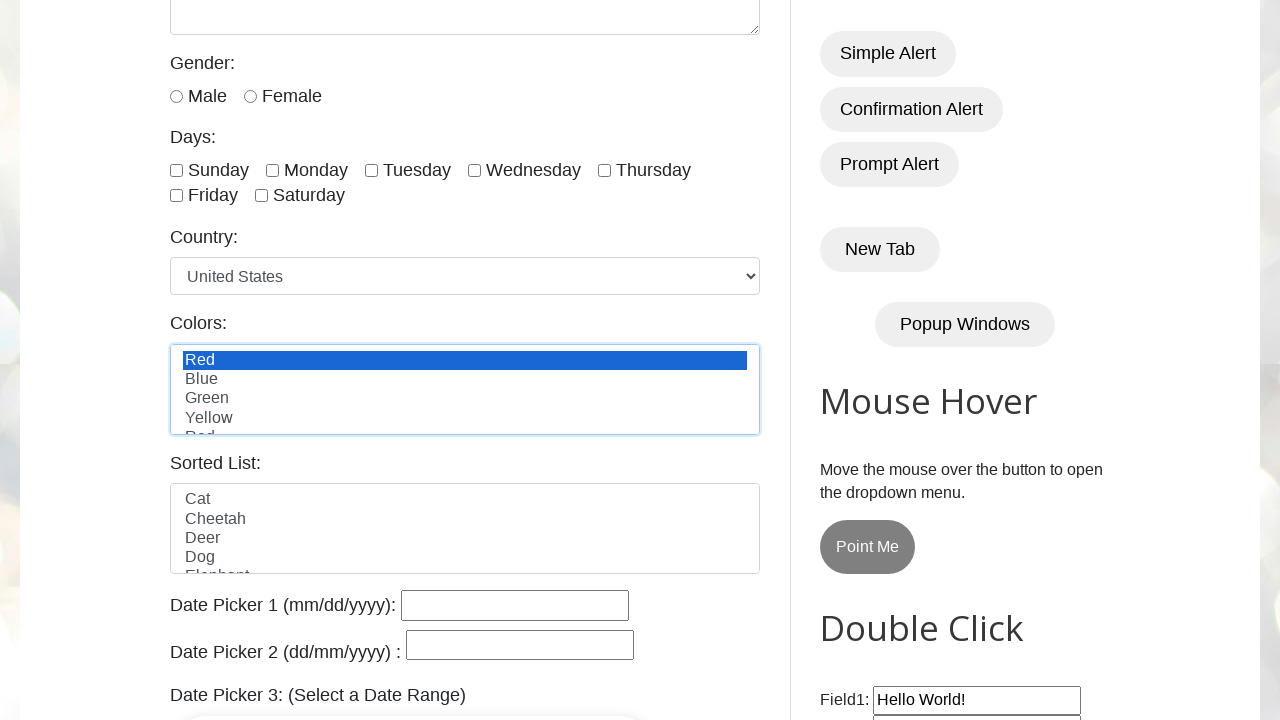

Retrieved text from dropdown option: 'Blue'
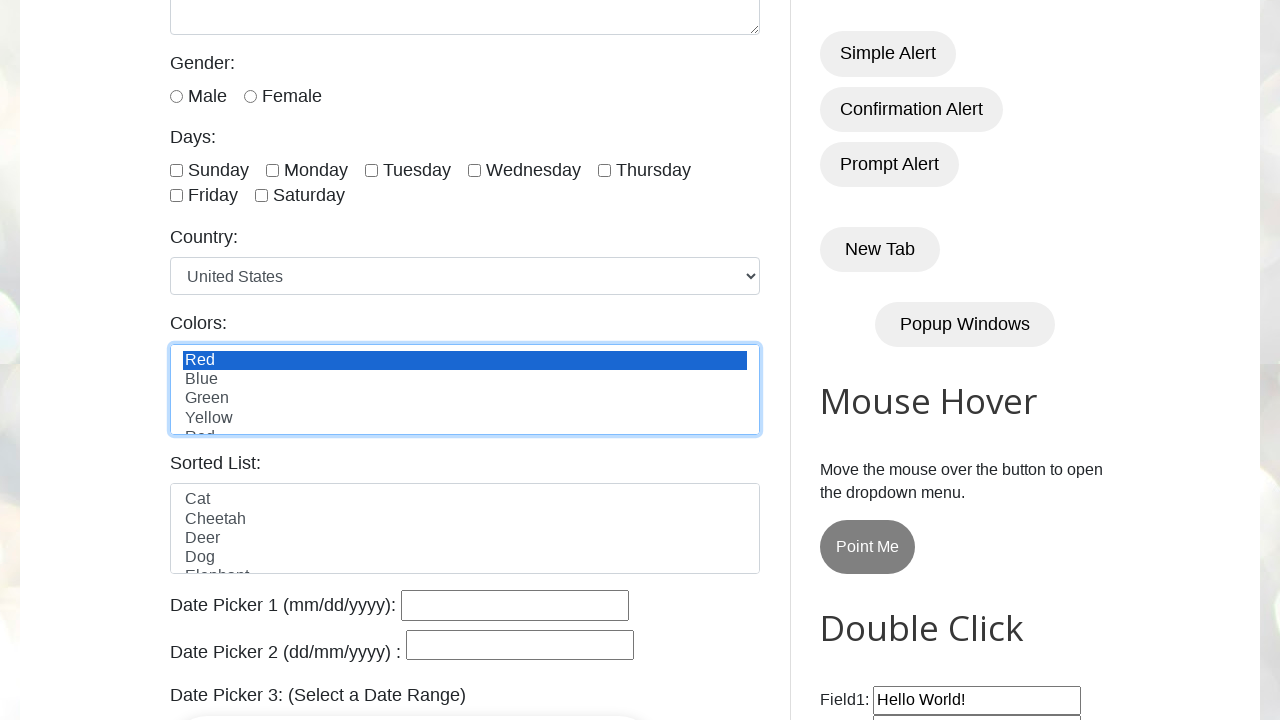

Retrieved text from dropdown option: 'Green'
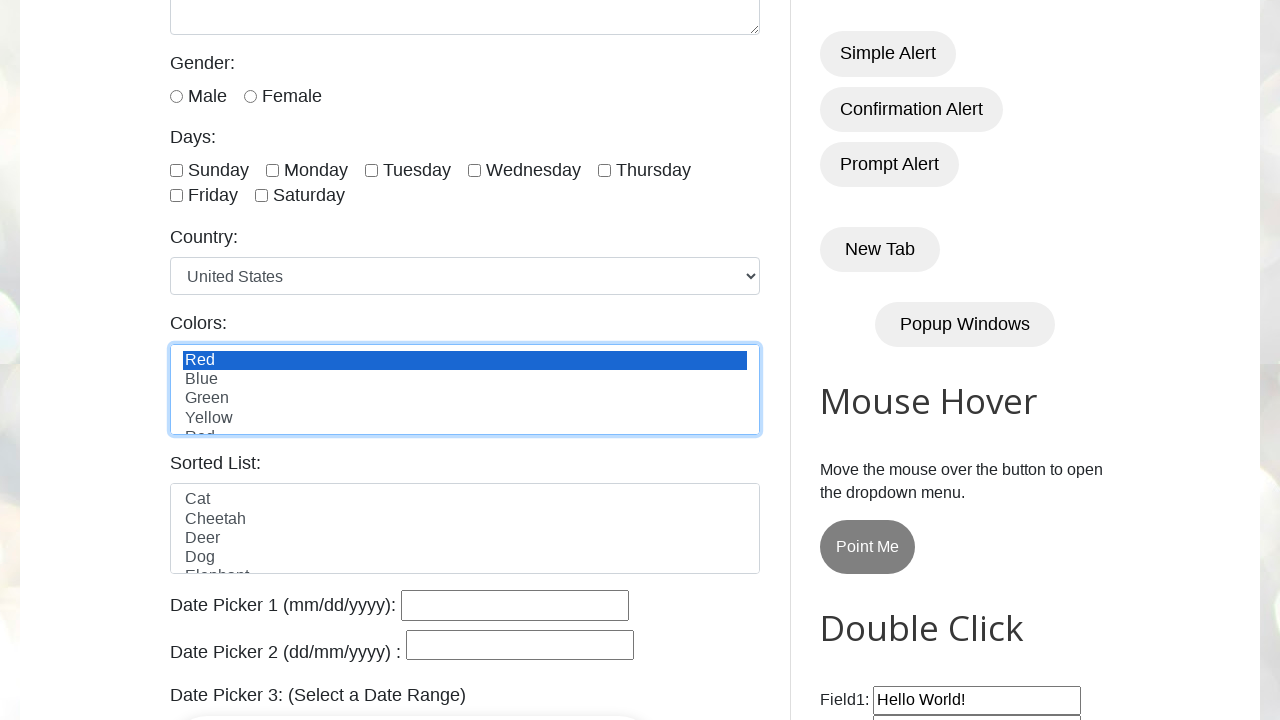

Selected 'Green' option from colors dropdown at (465, 399) on select#colors option >> nth=2
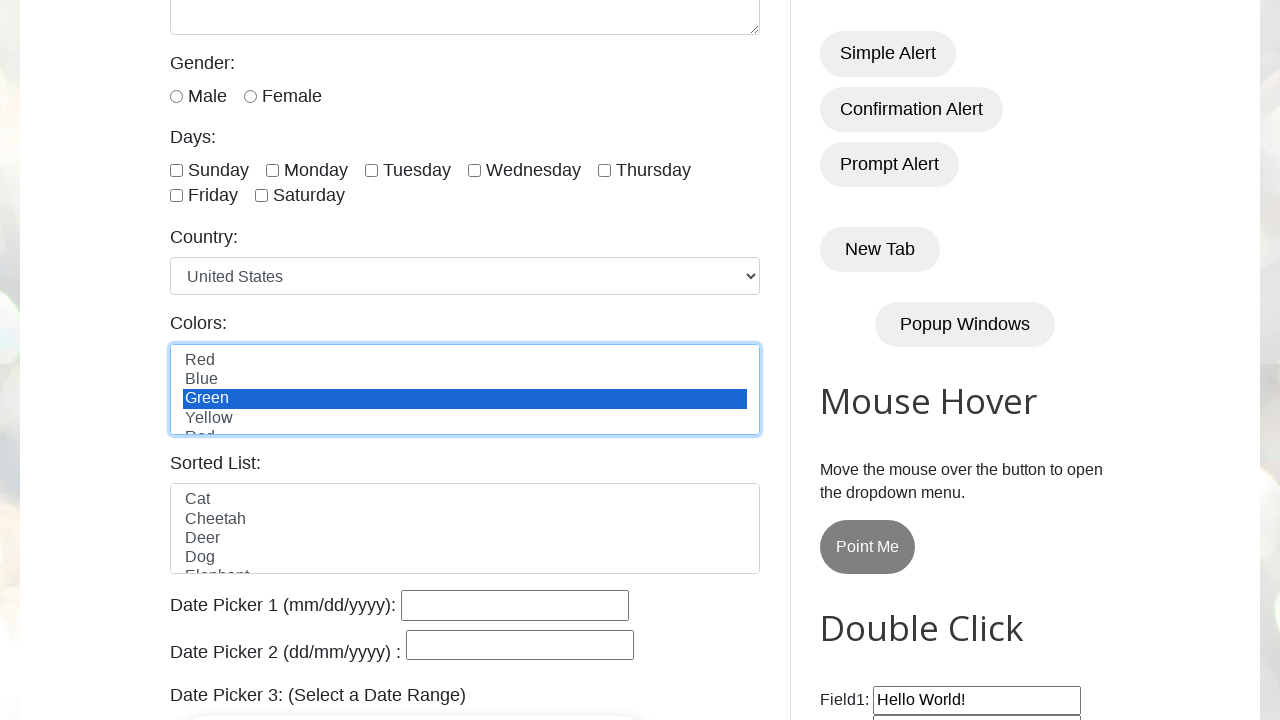

Retrieved text from dropdown option: 'Yellow'
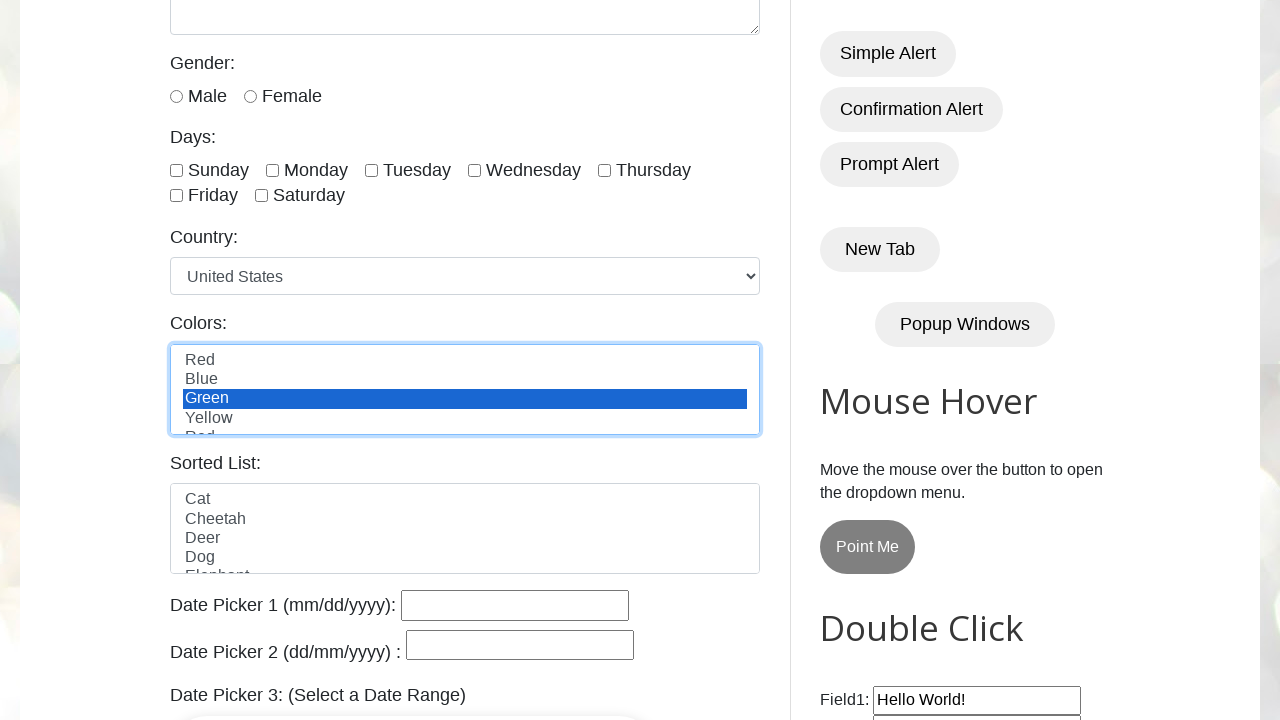

Selected 'Yellow' option from colors dropdown at (465, 418) on select#colors option >> nth=3
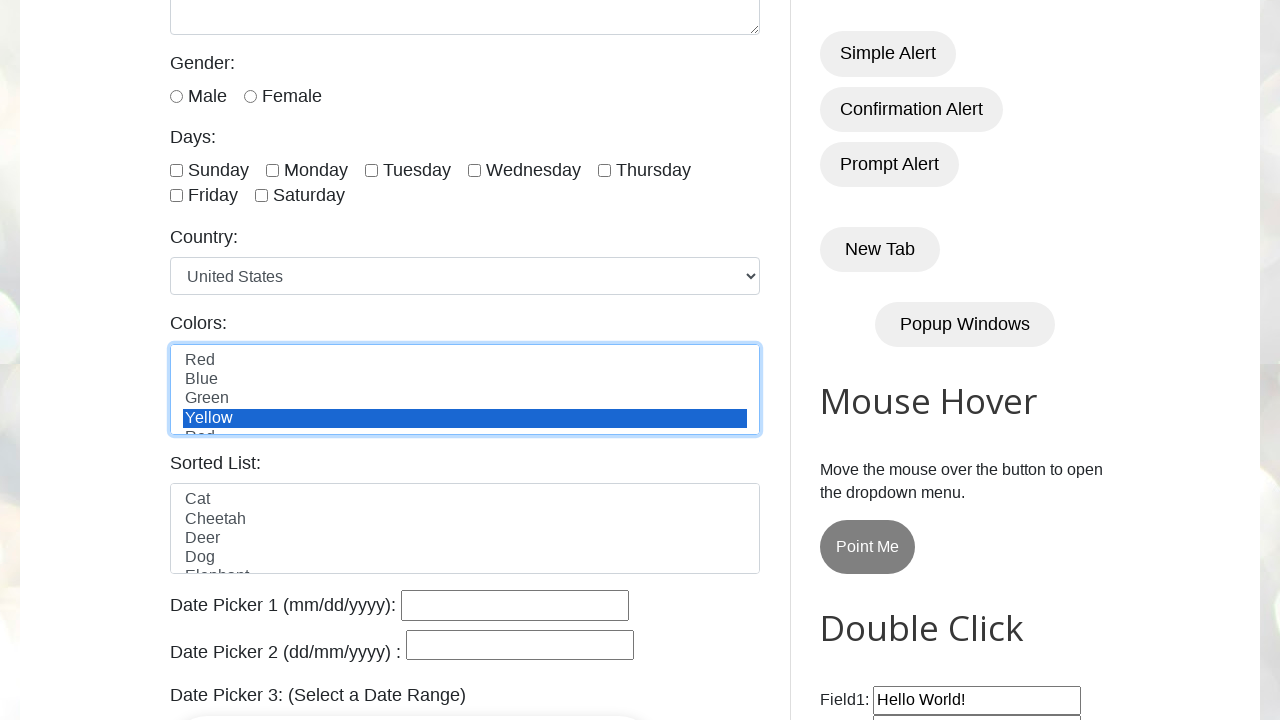

Retrieved text from dropdown option: 'Red'
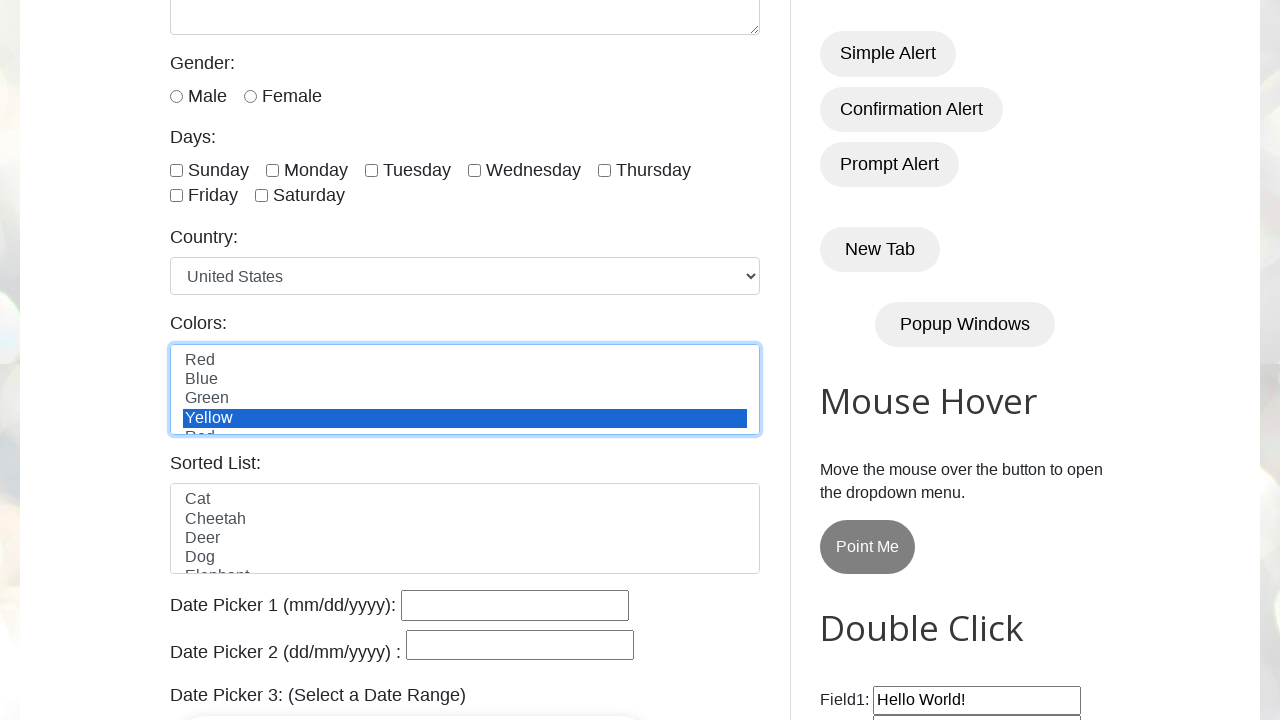

Selected 'Red' option from colors dropdown at (465, 424) on select#colors option >> nth=4
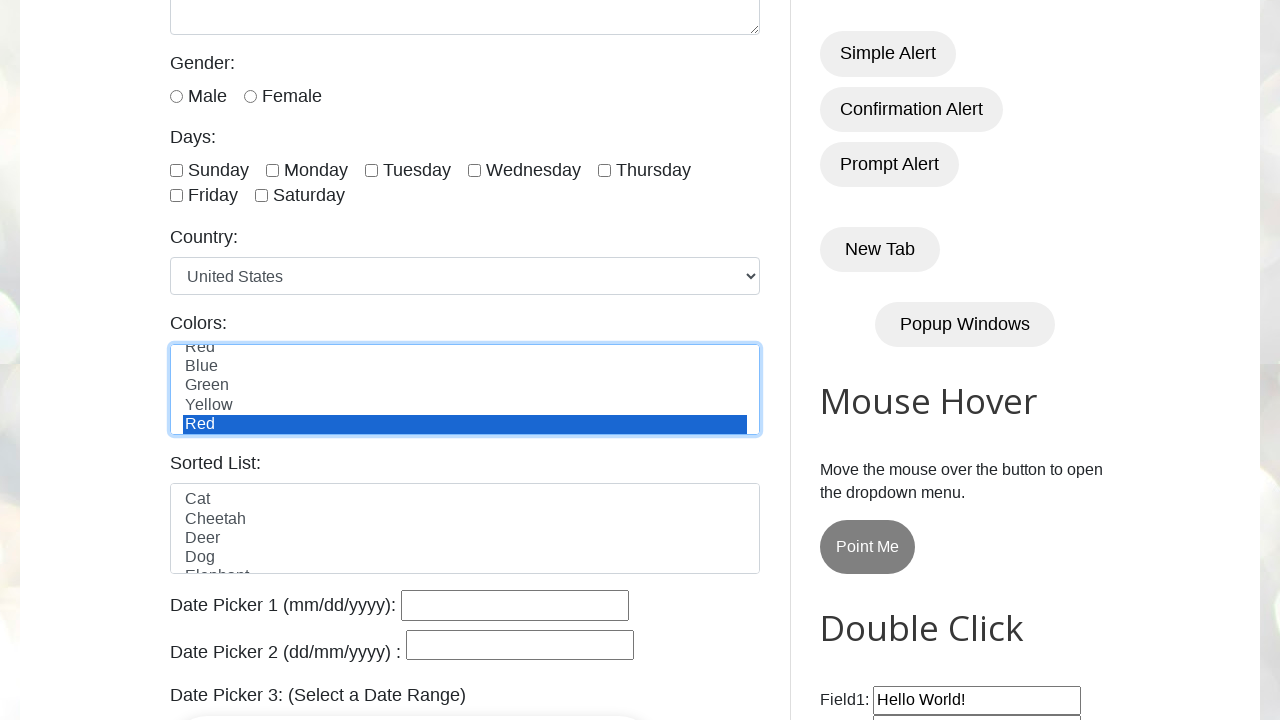

Retrieved text from dropdown option: 'White'
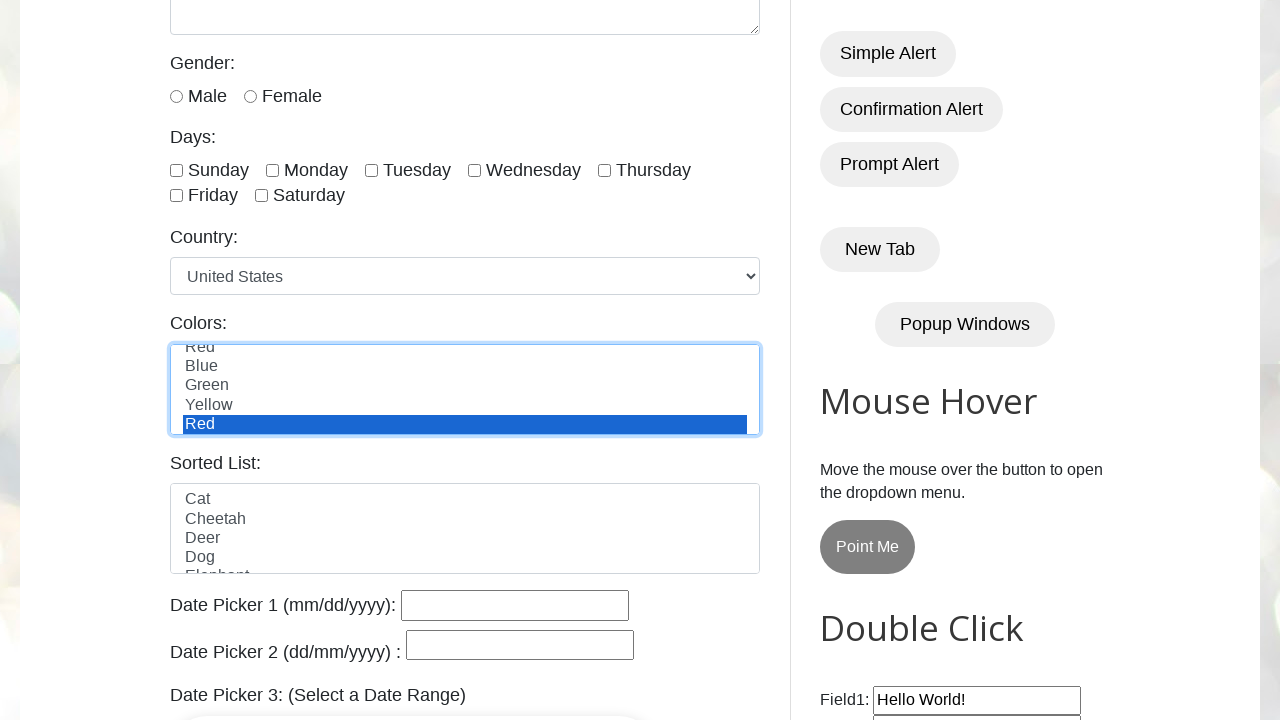

Retrieved text from dropdown option: 'Green'
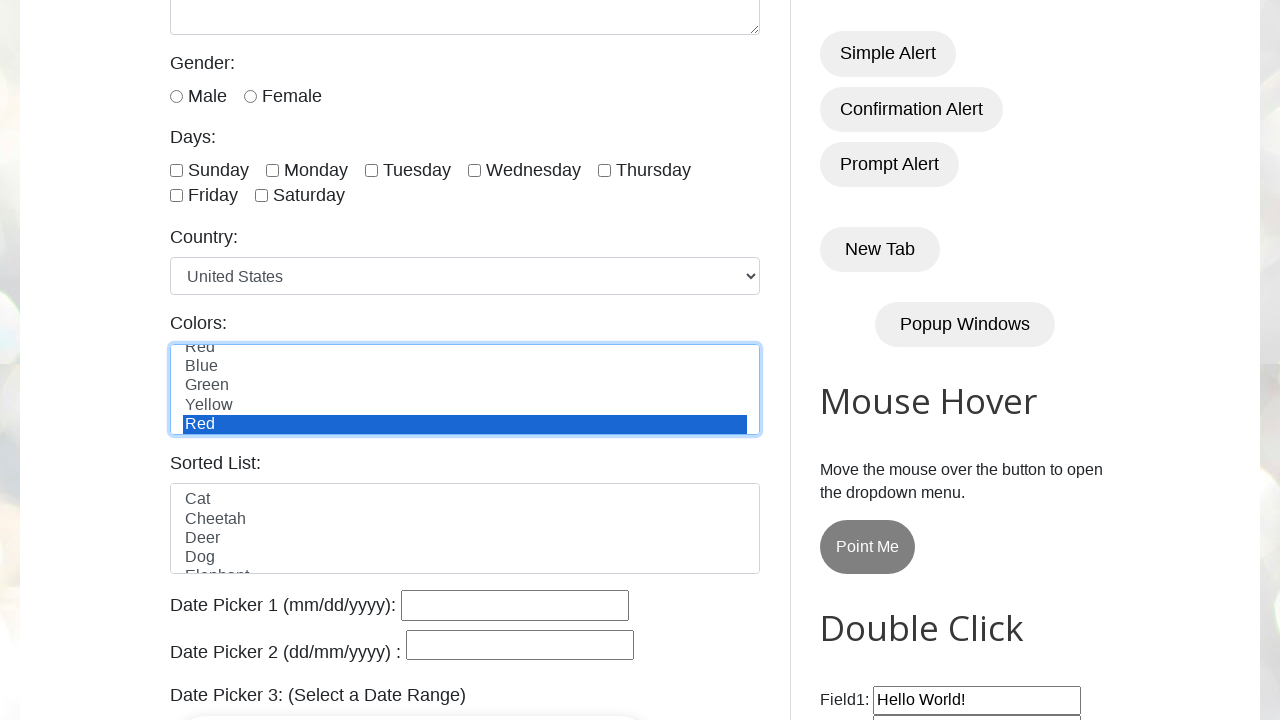

Selected 'Green' option from colors dropdown at (465, 419) on select#colors option >> nth=6
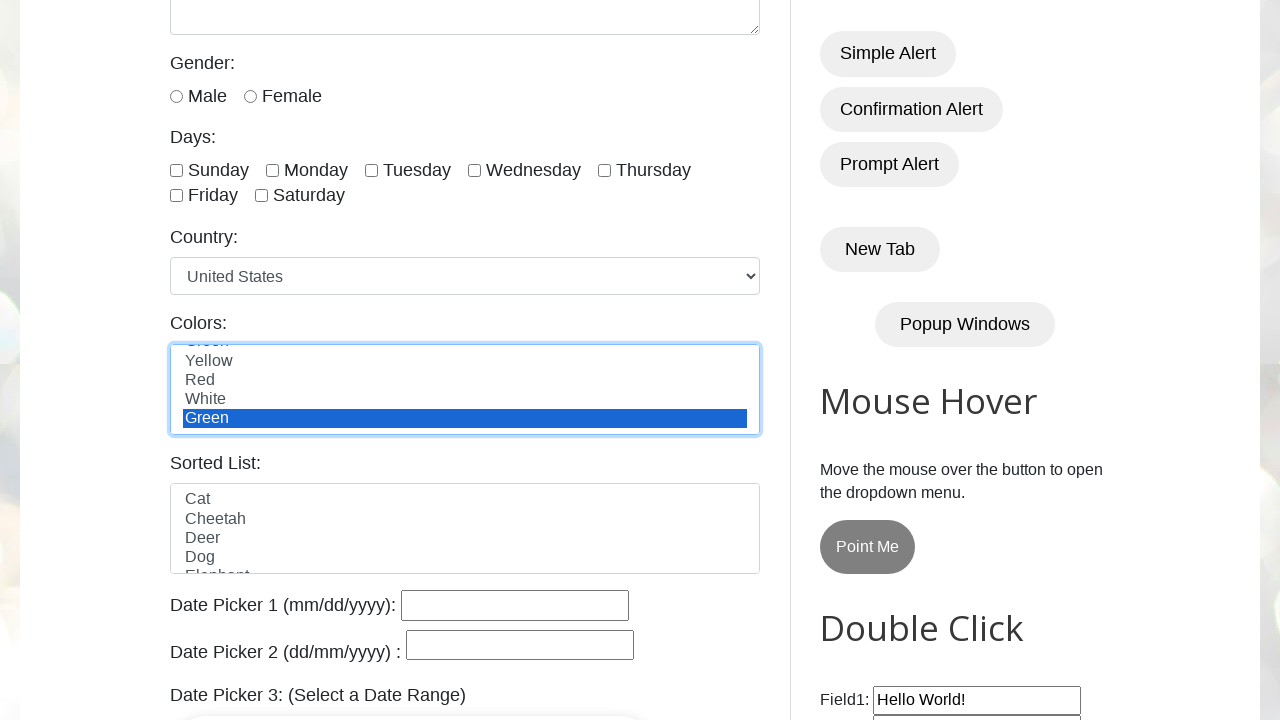

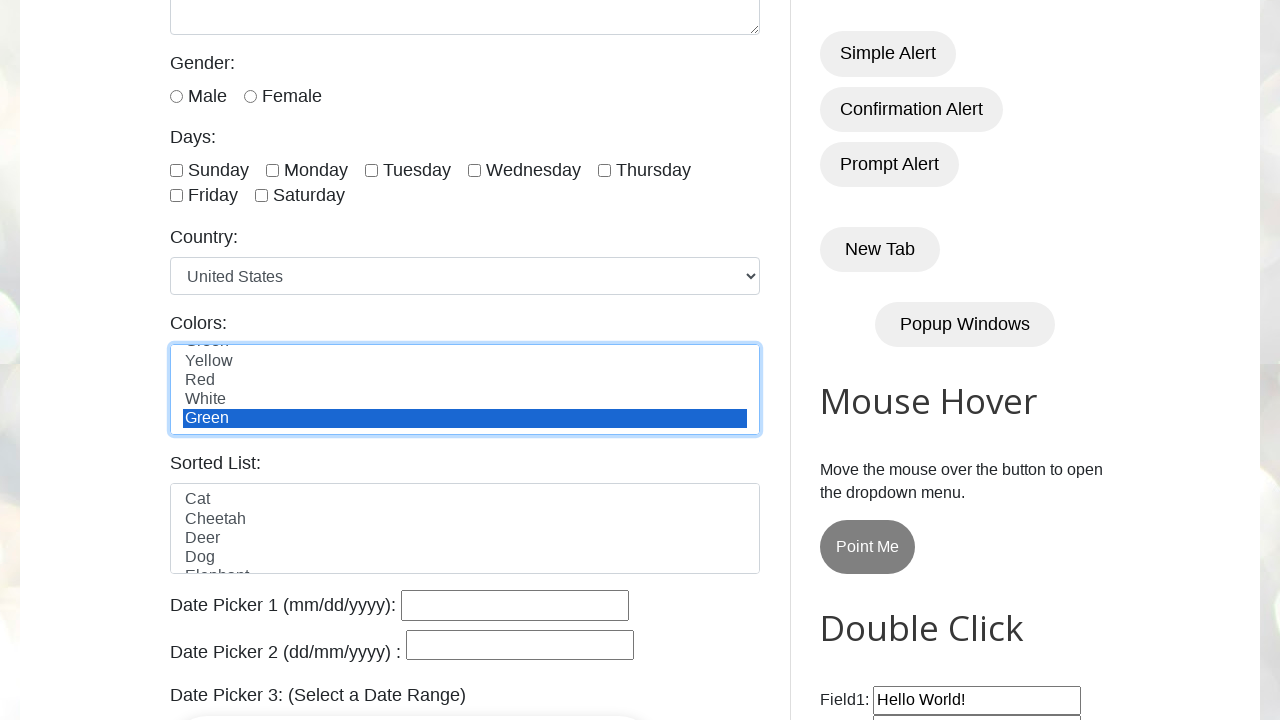